Tests filtering to display only active (incomplete) todo items

Starting URL: https://demo.playwright.dev/todomvc

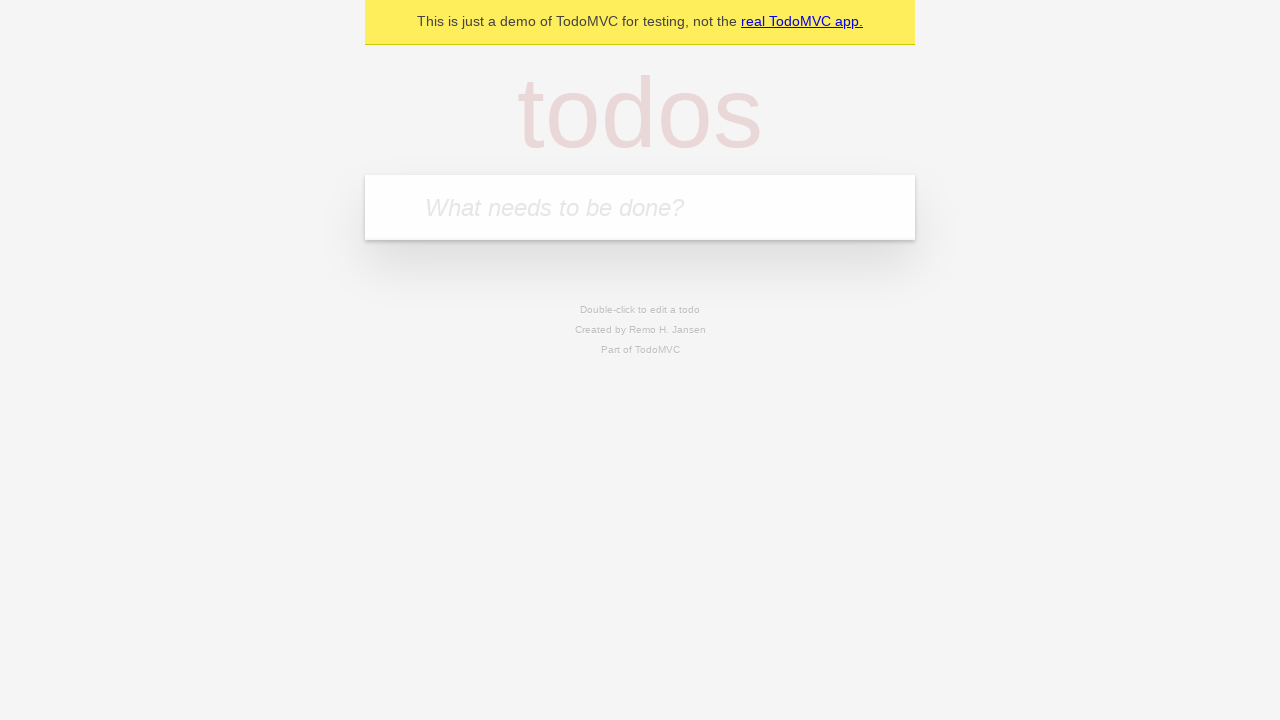

Filled new todo field with 'buy some cheese' on internal:attr=[placeholder="What needs to be done?"i]
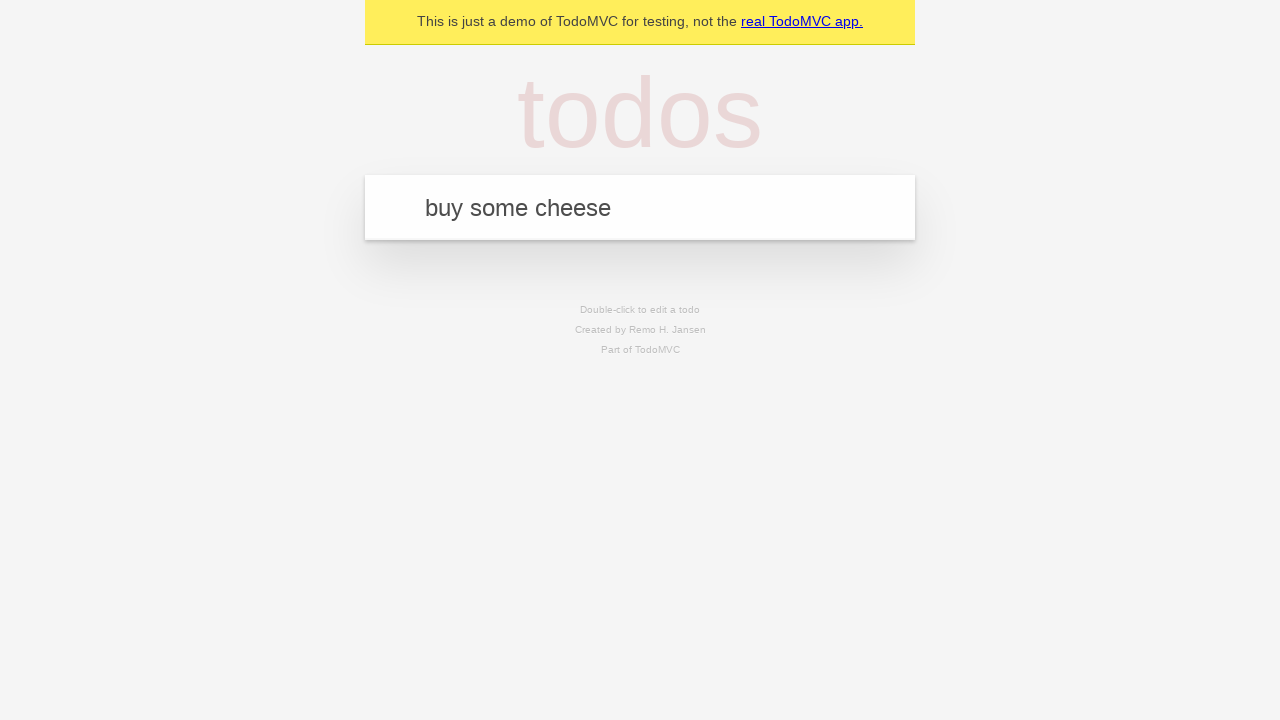

Pressed Enter to add todo 'buy some cheese' on internal:attr=[placeholder="What needs to be done?"i]
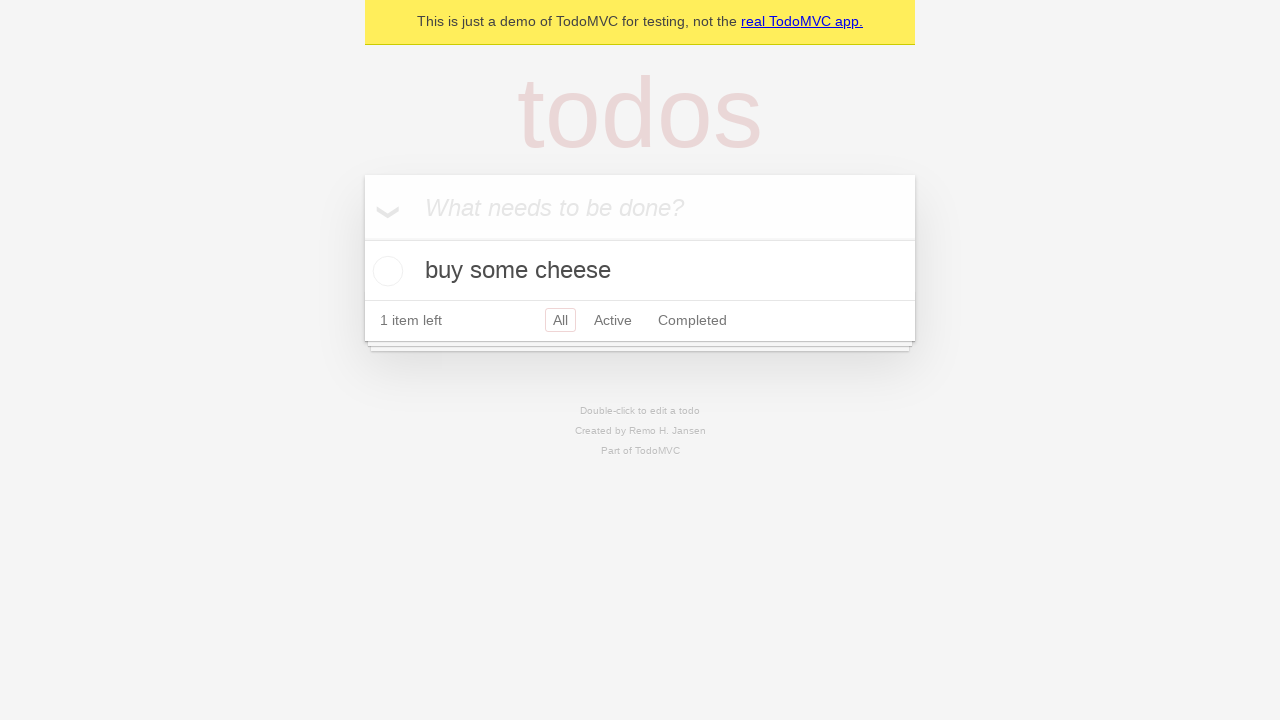

Filled new todo field with 'feed the cat' on internal:attr=[placeholder="What needs to be done?"i]
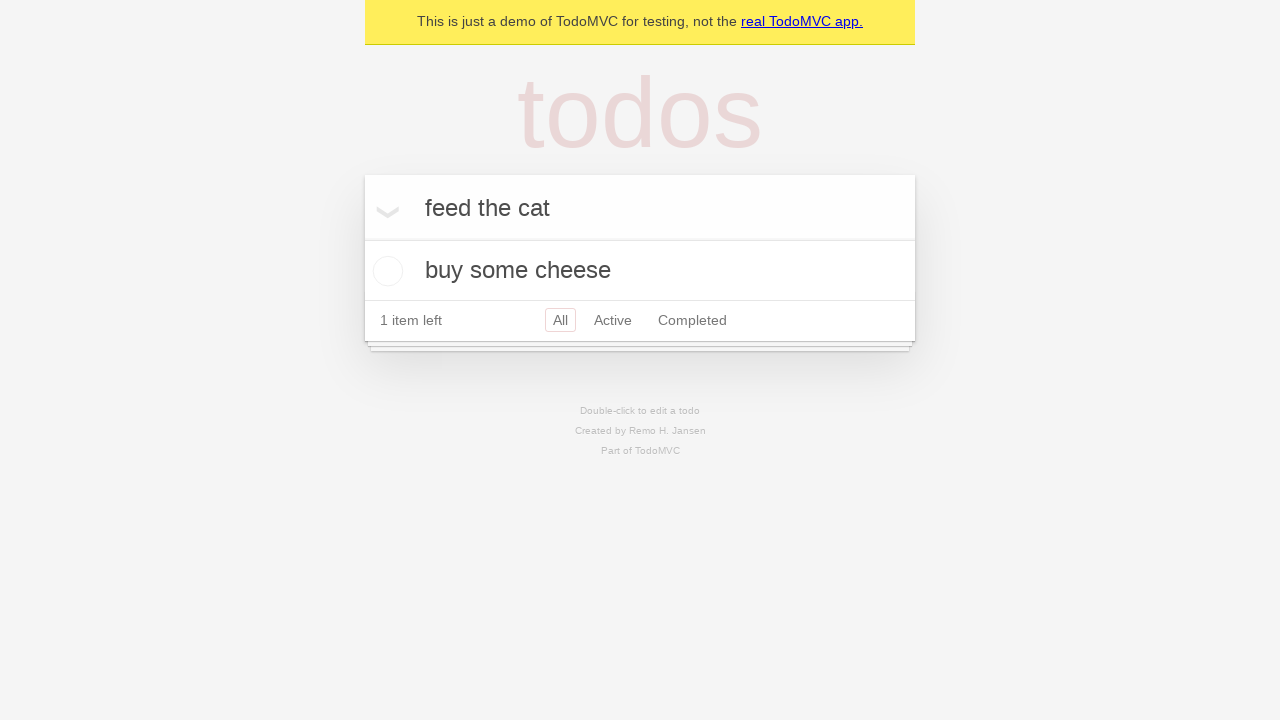

Pressed Enter to add todo 'feed the cat' on internal:attr=[placeholder="What needs to be done?"i]
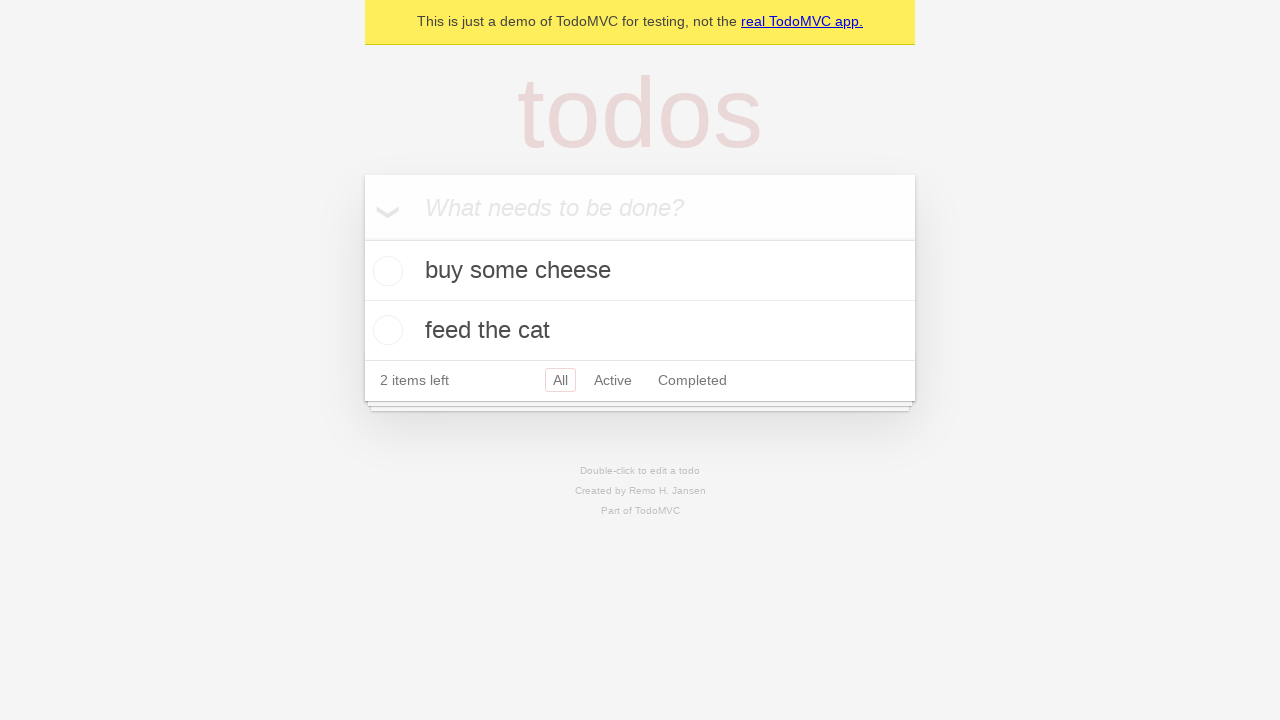

Filled new todo field with 'book a doctors appointment' on internal:attr=[placeholder="What needs to be done?"i]
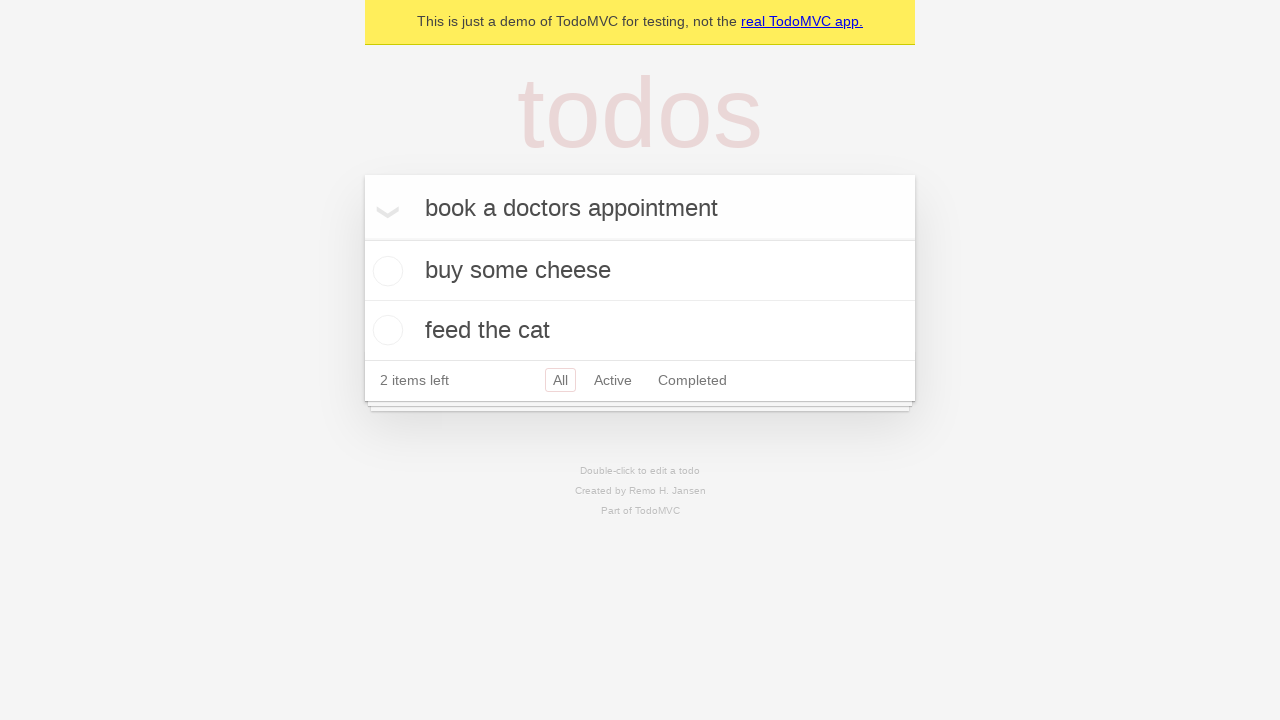

Pressed Enter to add todo 'book a doctors appointment' on internal:attr=[placeholder="What needs to be done?"i]
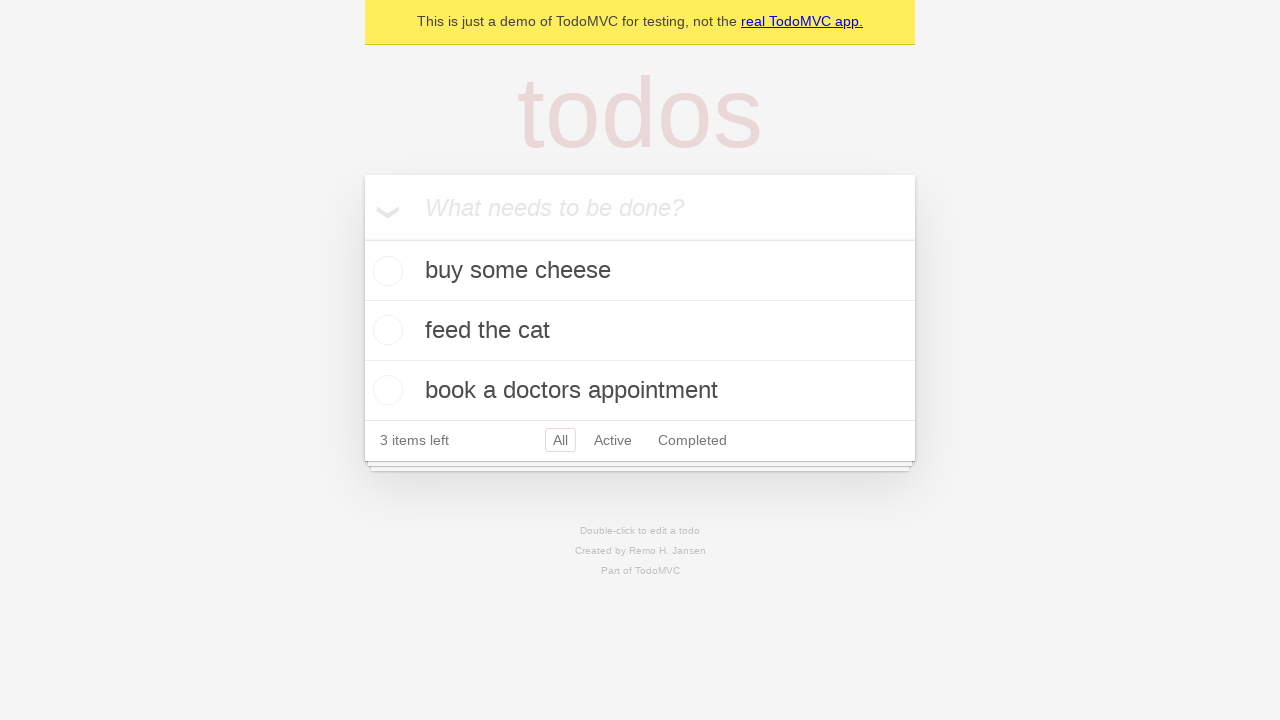

Checked the second todo item to mark it as complete at (385, 330) on internal:testid=[data-testid="todo-item"s] >> nth=1 >> internal:role=checkbox
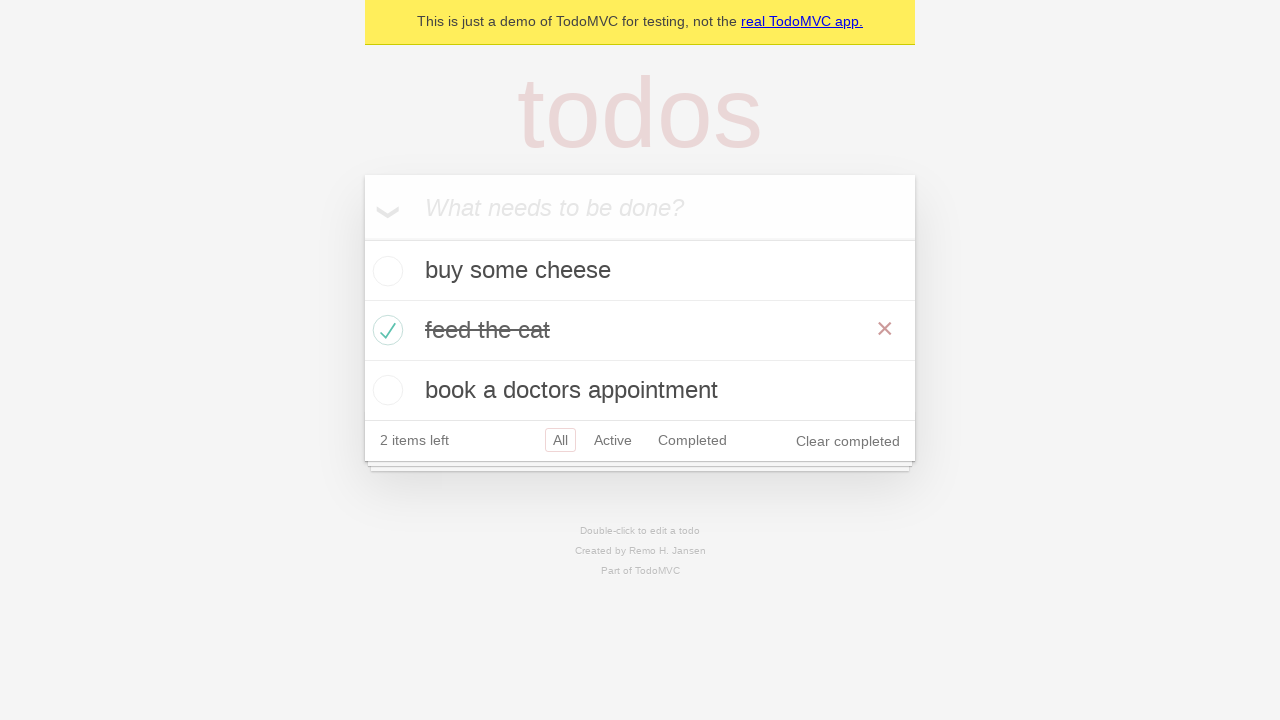

Clicked Active filter to display only incomplete todo items at (613, 440) on internal:role=link[name="Active"i]
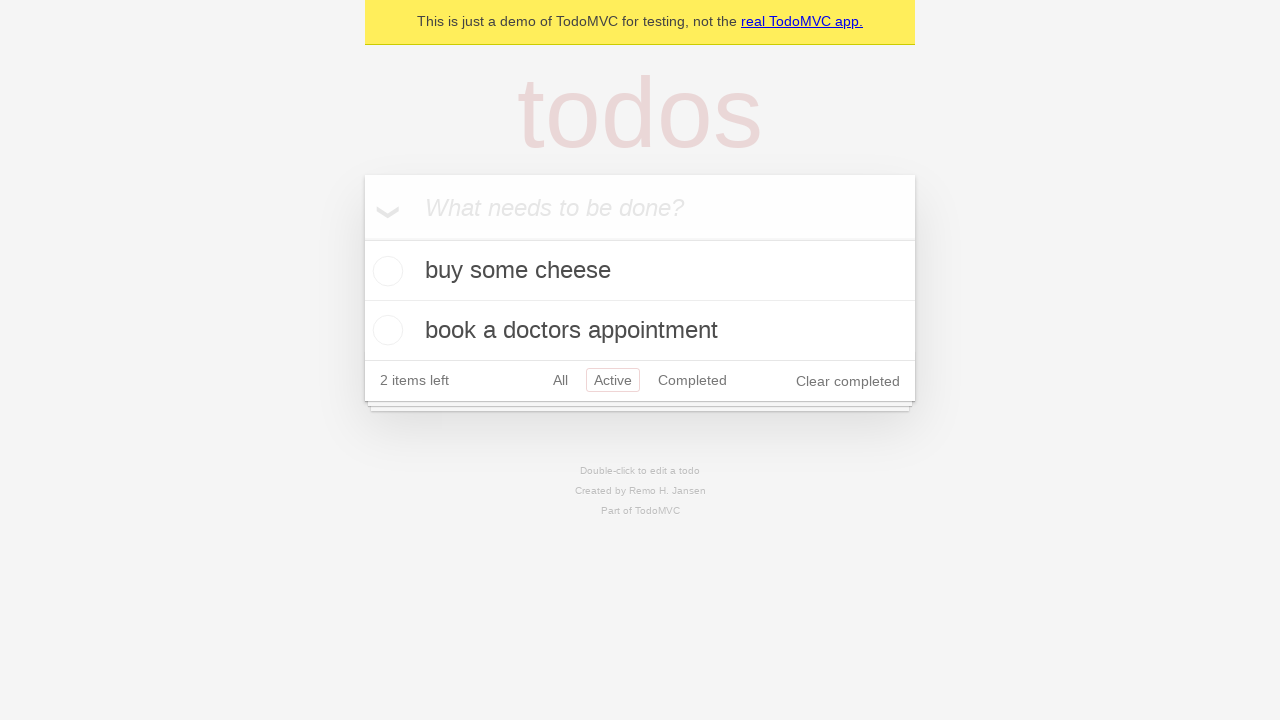

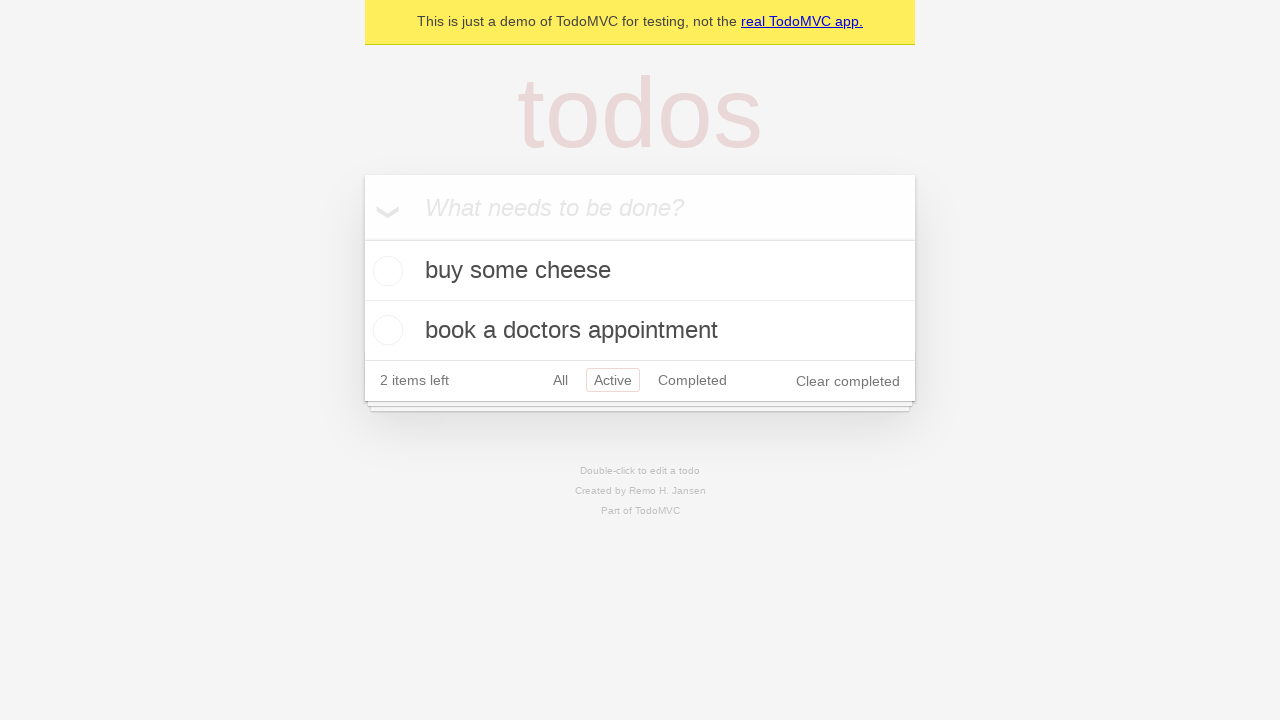